Navigates to the Automation Exercise homepage and verifies the page loads by checking the title and URL are accessible

Starting URL: https://automationexercise.com/

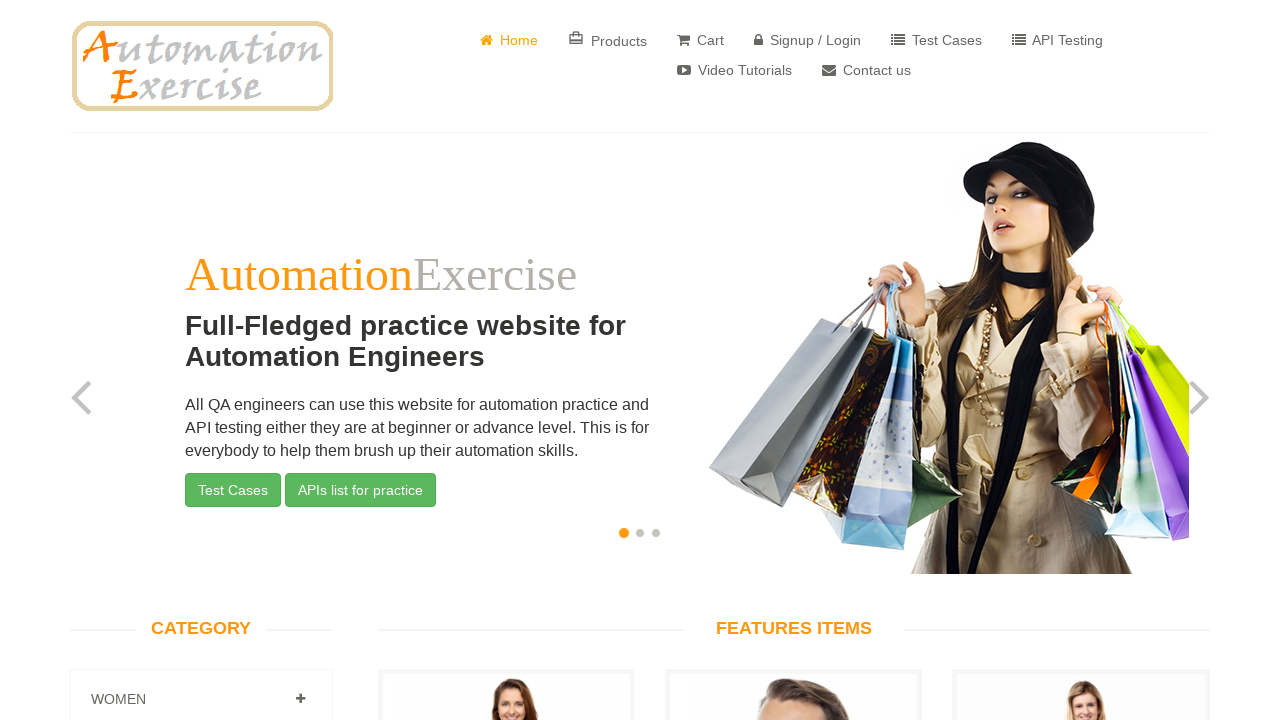

Waited for page to fully load (domcontentloaded)
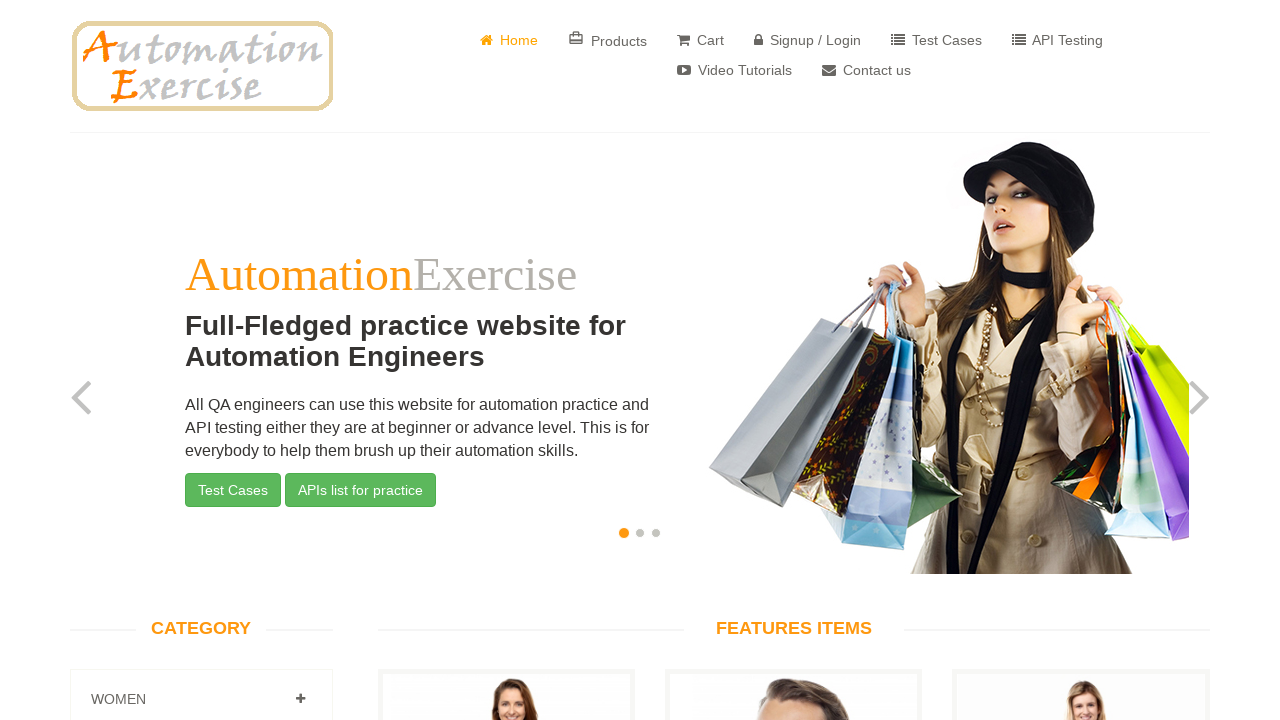

Retrieved page title: Automation Exercise
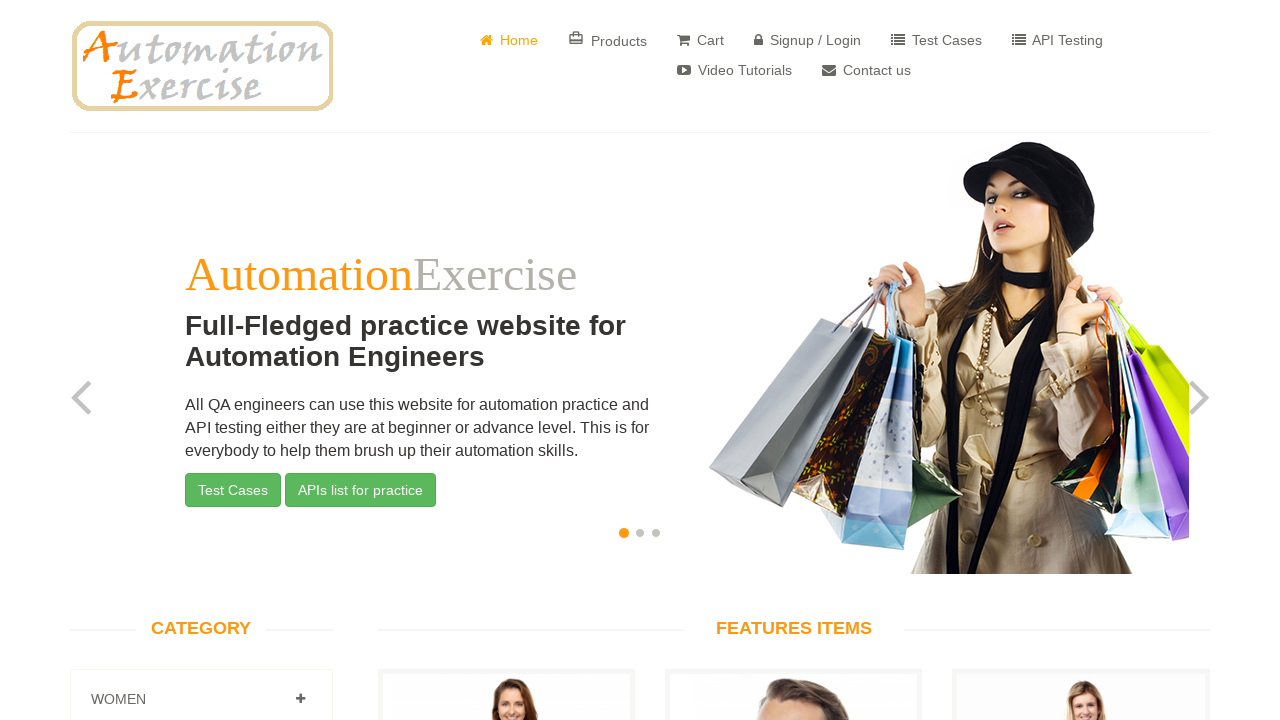

Retrieved current URL: https://automationexercise.com/
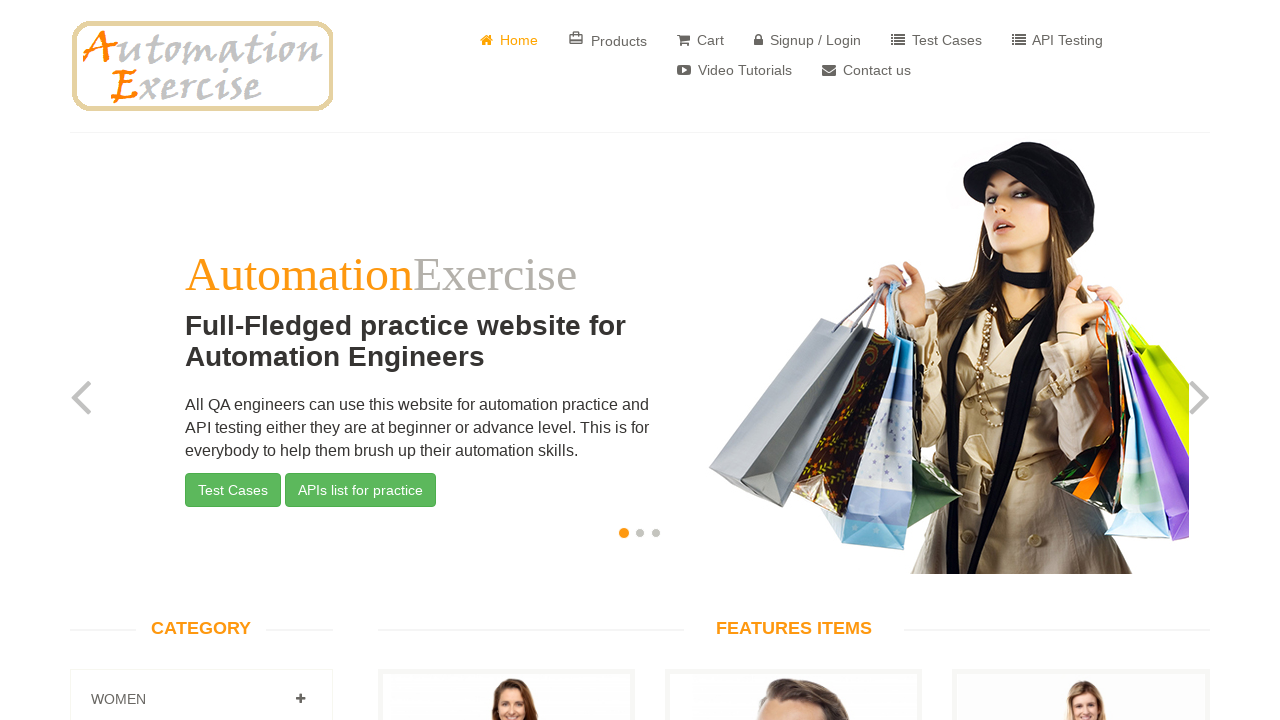

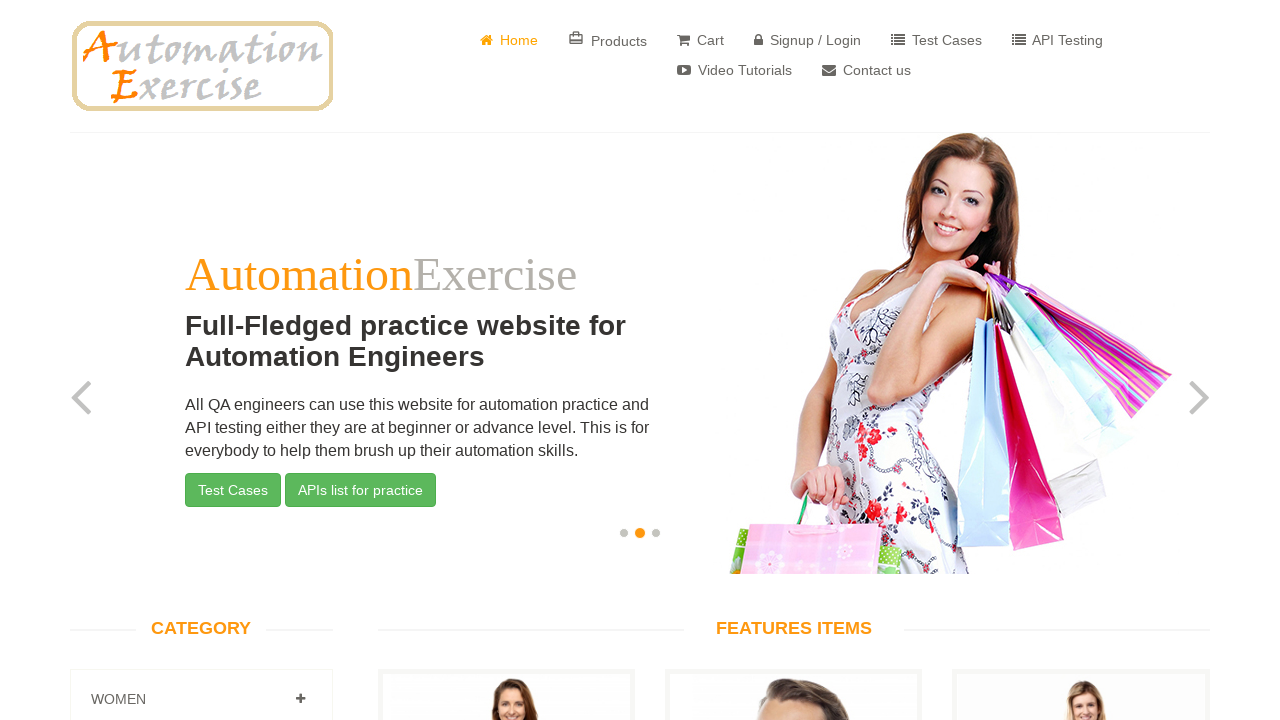